Navigates to the Deque Labs broken workshop homepage and clicks on a recipe card button

Starting URL: https://broken-workshop.dequelabs.com/

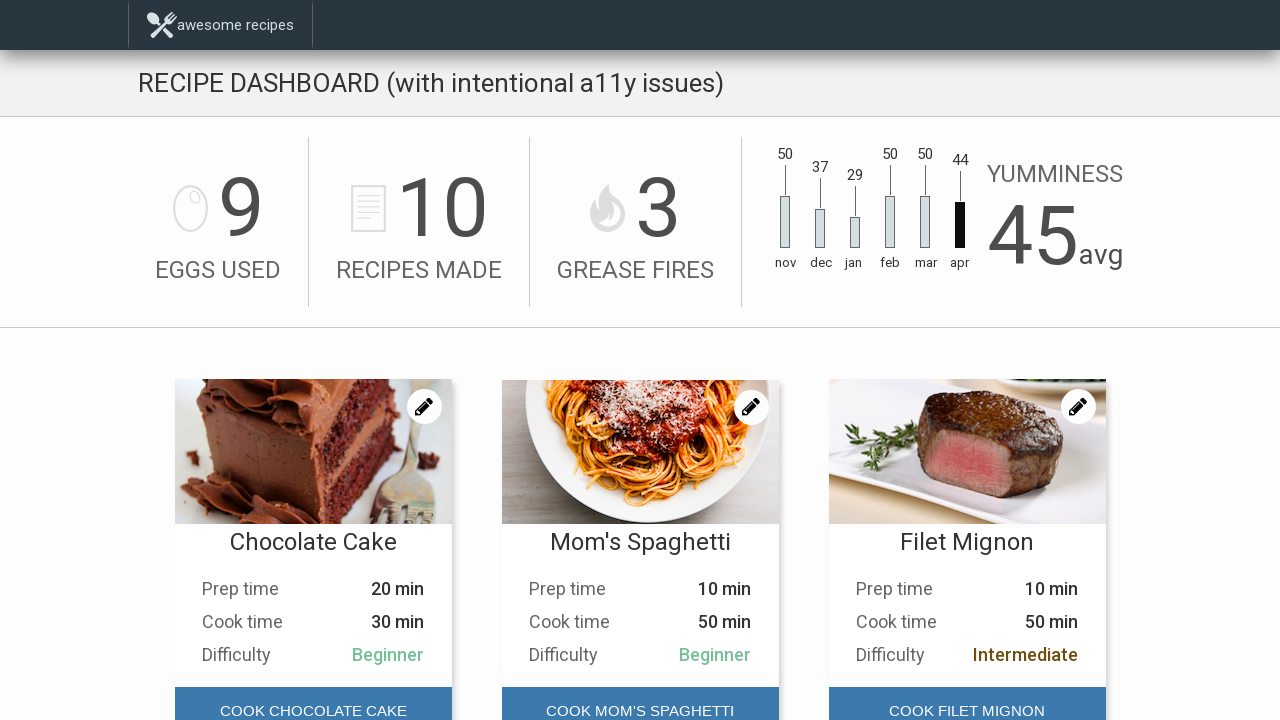

Navigated to Deque Labs broken workshop homepage
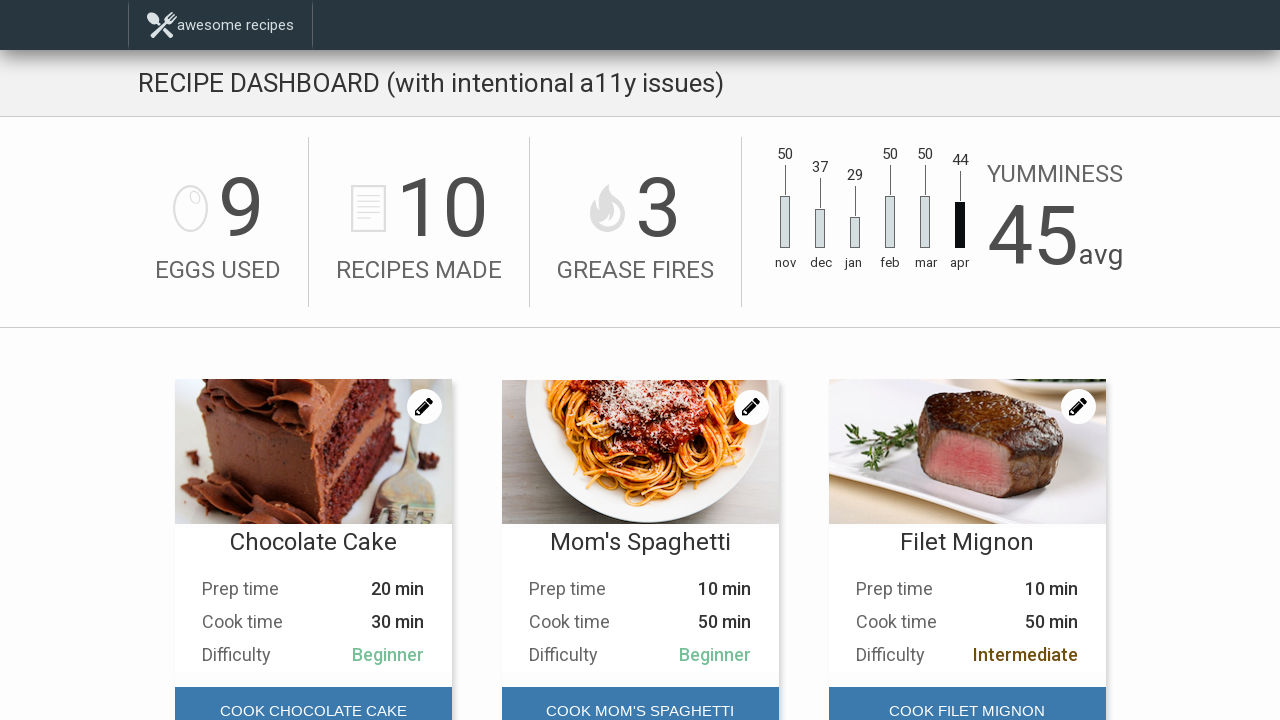

Recipes section loaded
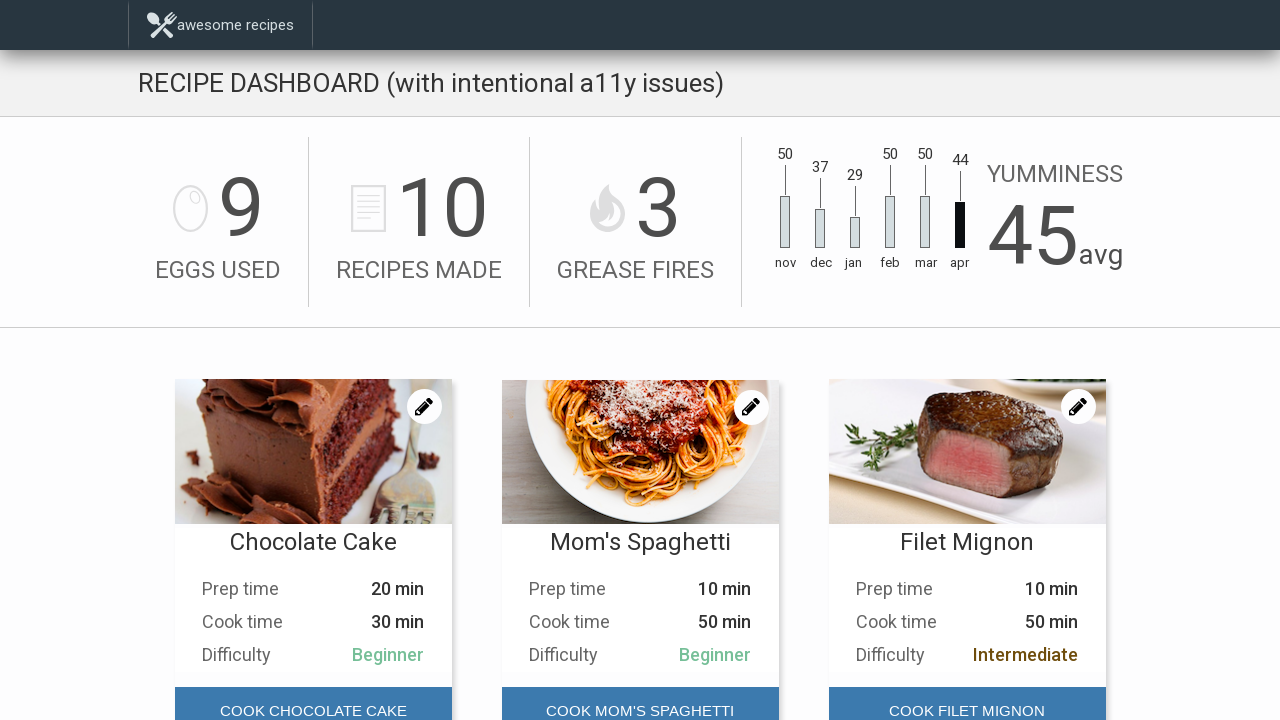

Clicked on first recipe card button at (313, 696) on #main-content > div.Recipes > div:nth-child(1) > div.Recipes__card-foot > button
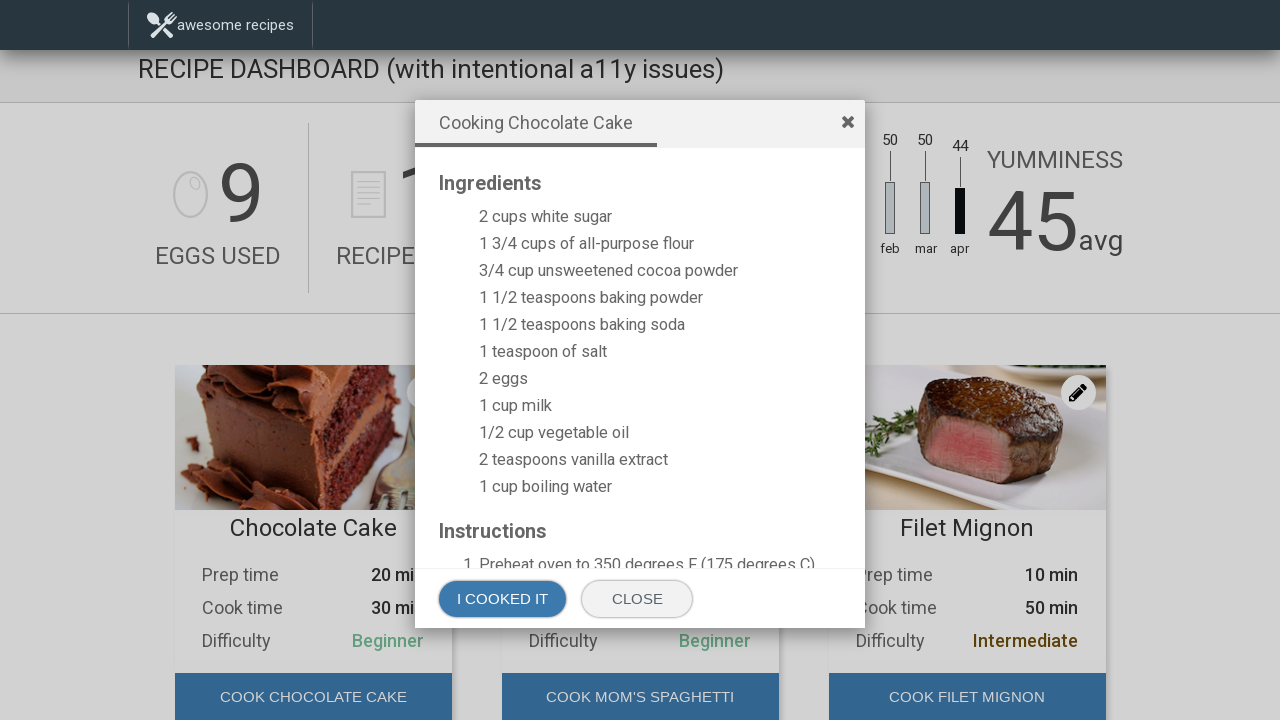

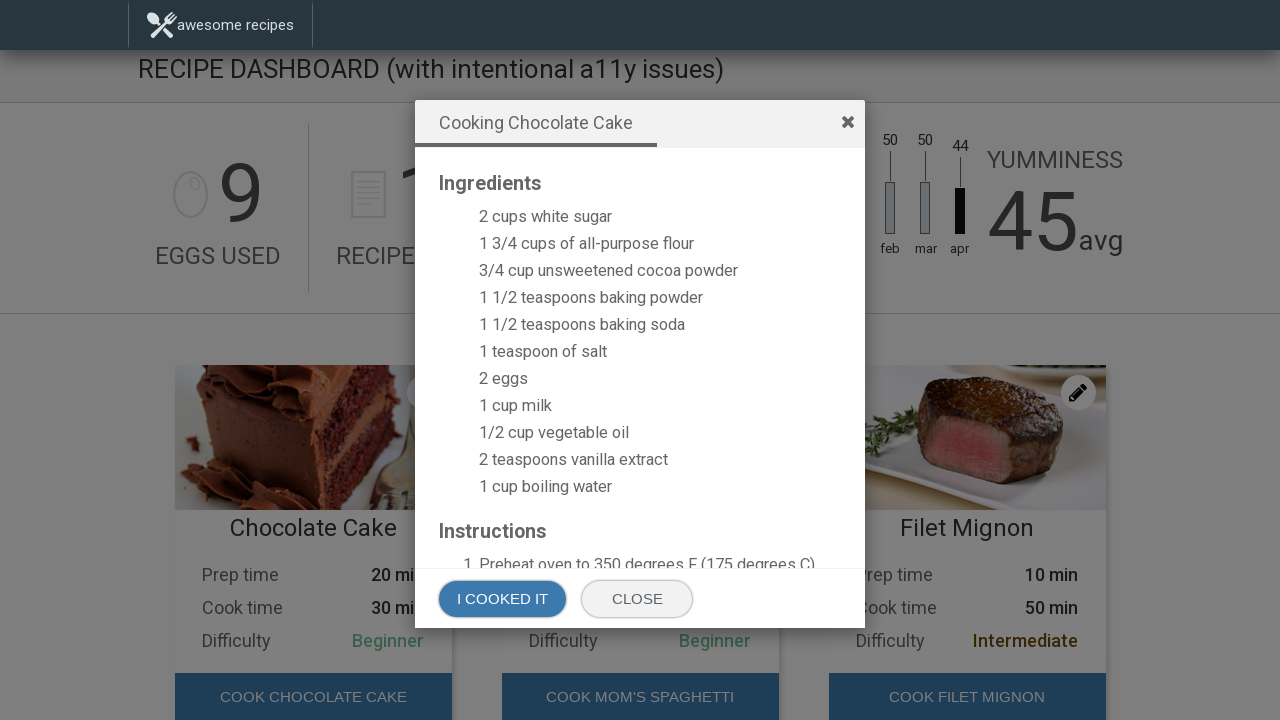